Navigates to Leafground website, accesses the Alert section, and interacts with an alert dialog by accepting it

Starting URL: https://www.leafground.com/

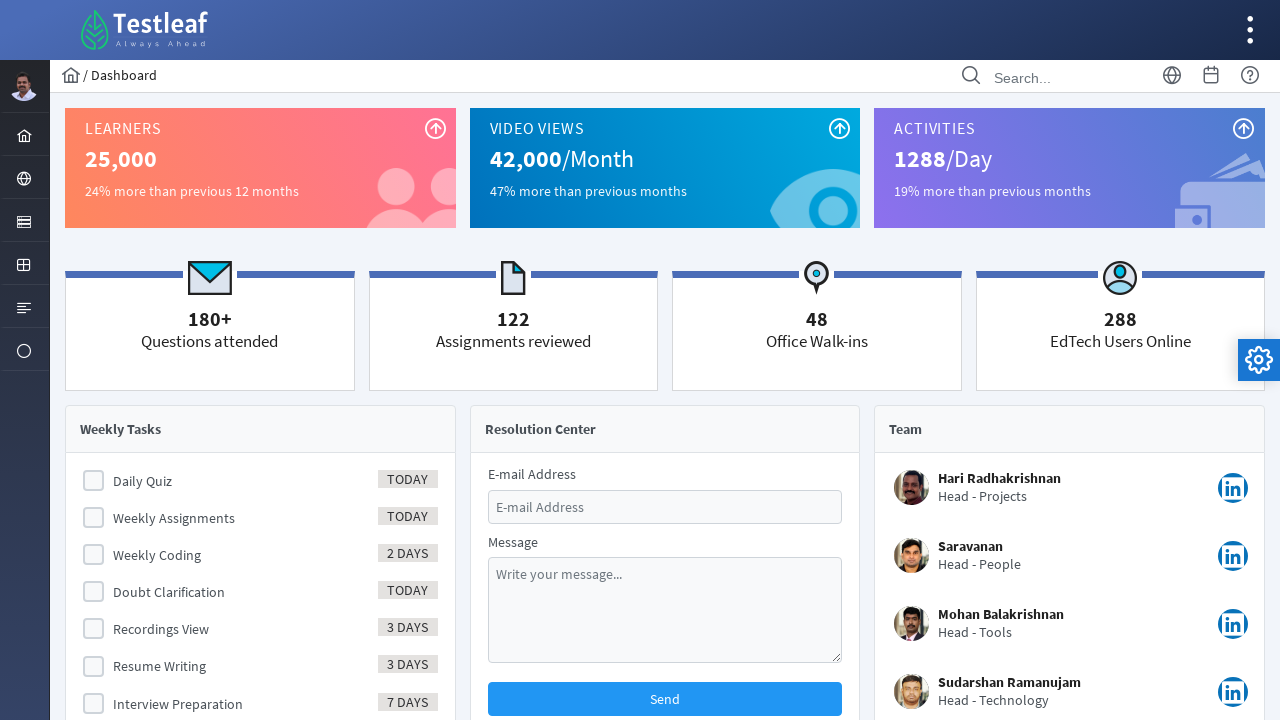

Clicked on Browser menu item at (24, 178) on xpath=//*[text()='Browser']/ancestor::a
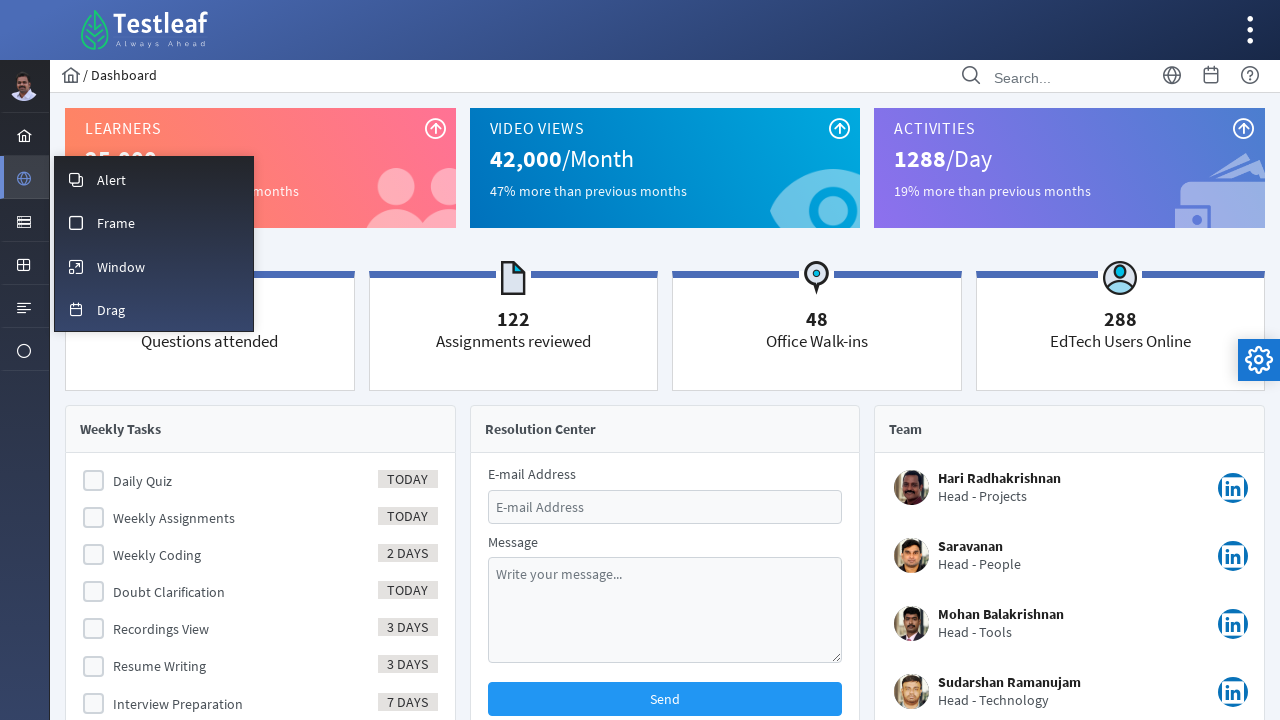

Clicked on Alert submenu item at (154, 179) on xpath=//span[text()='Alert']/ancestor::a
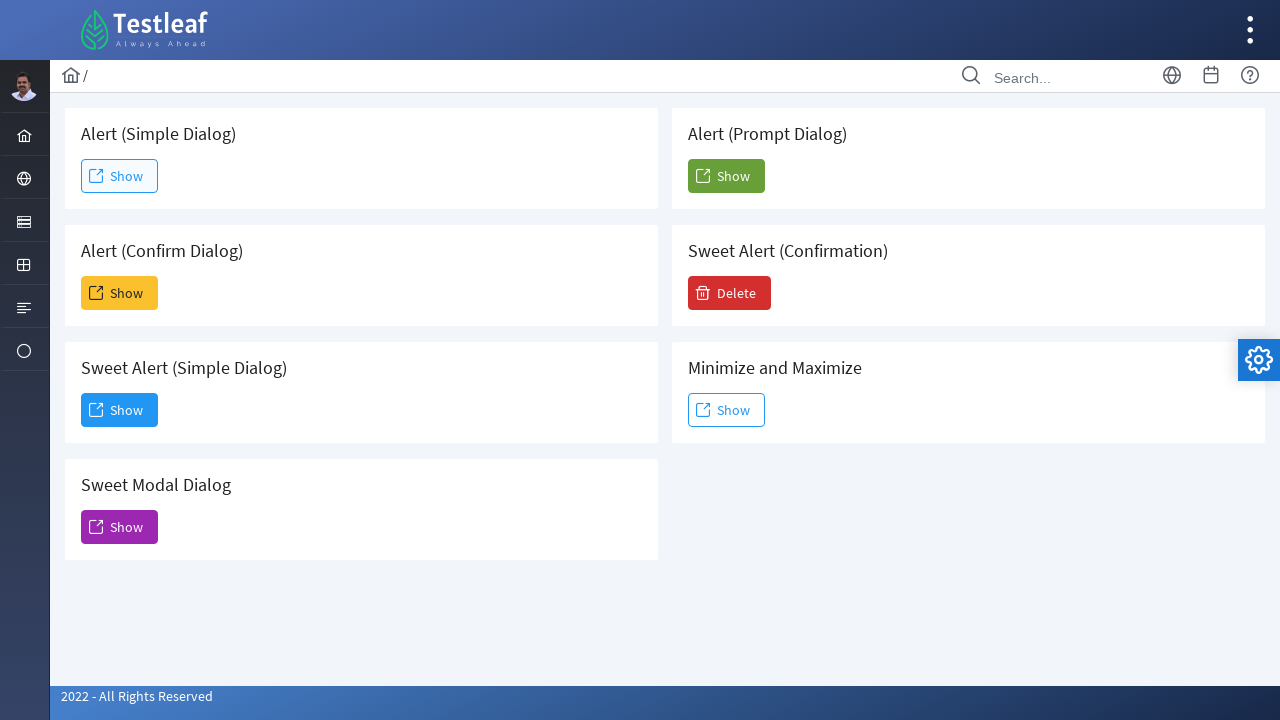

Clicked the Show button to trigger the alert at (726, 176) on (//span[text()='Show']/ancestor::button)[5]
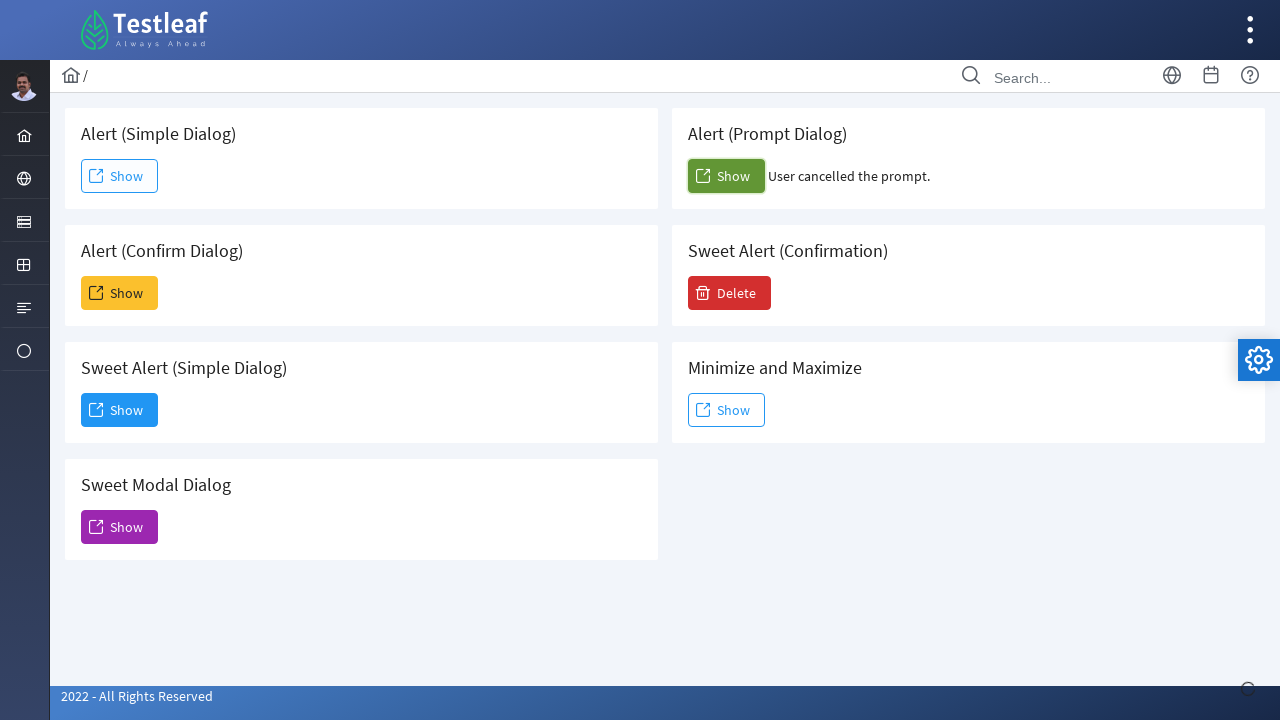

Set up dialog handler to accept alerts
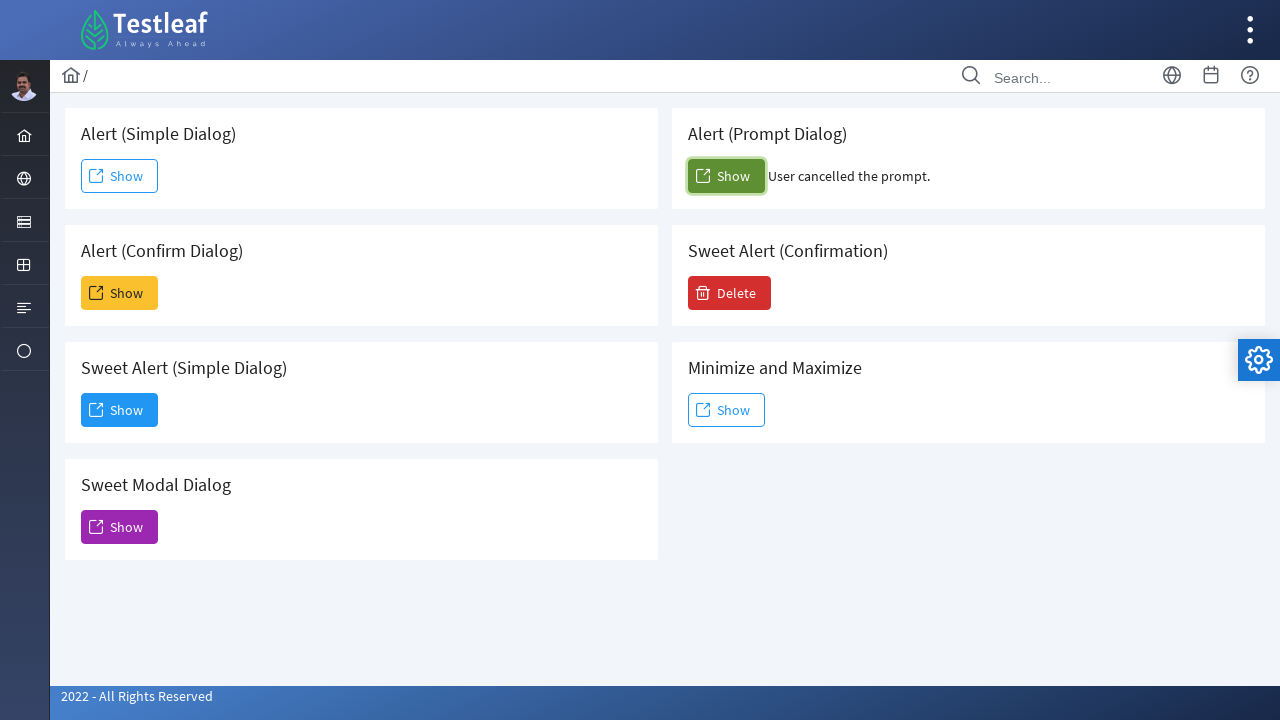

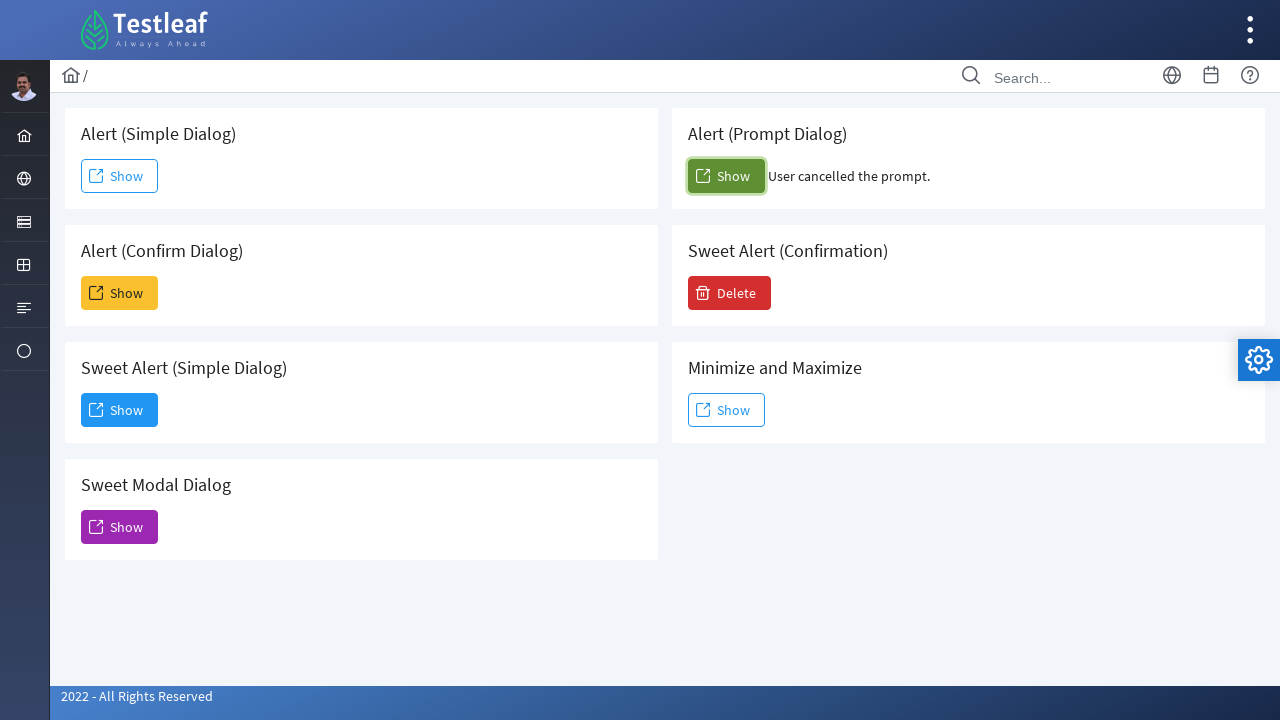